Tests the Explore button functionality by hovering over it to check color change and clicking to verify navigation to the explore page

Starting URL: https://ancabota09.wixsite.com/intern

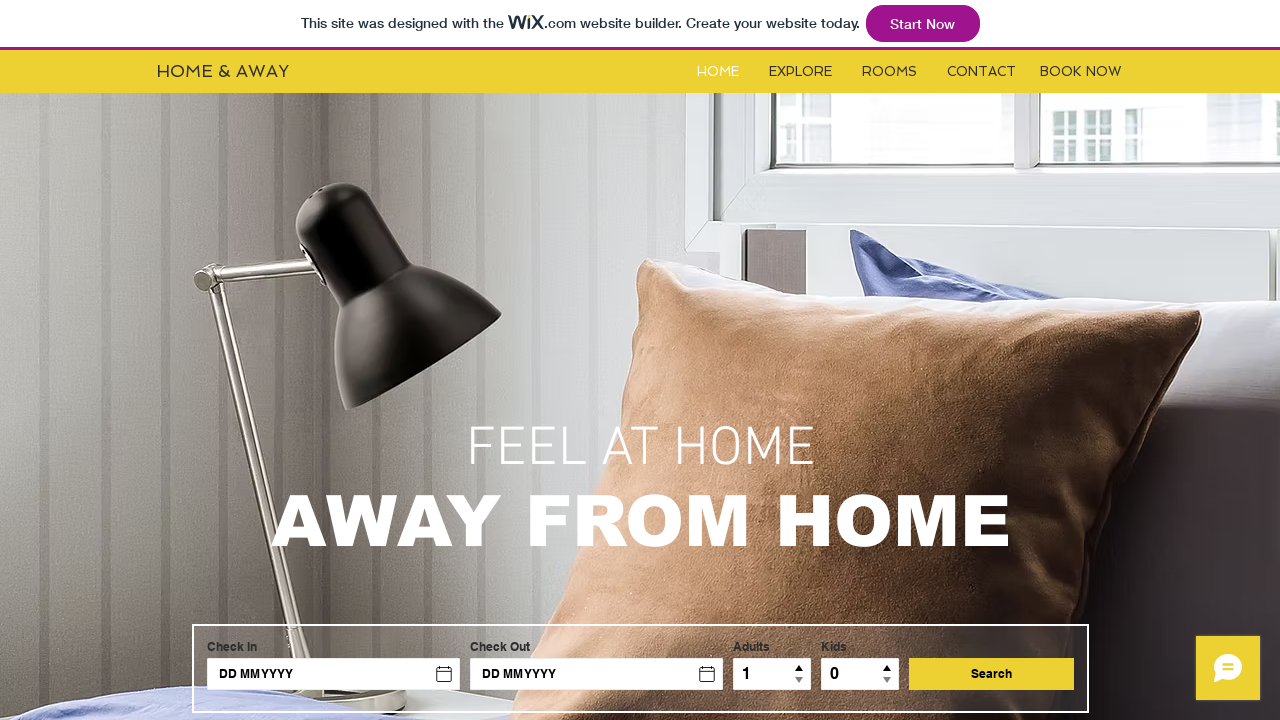

Located the Explore button element
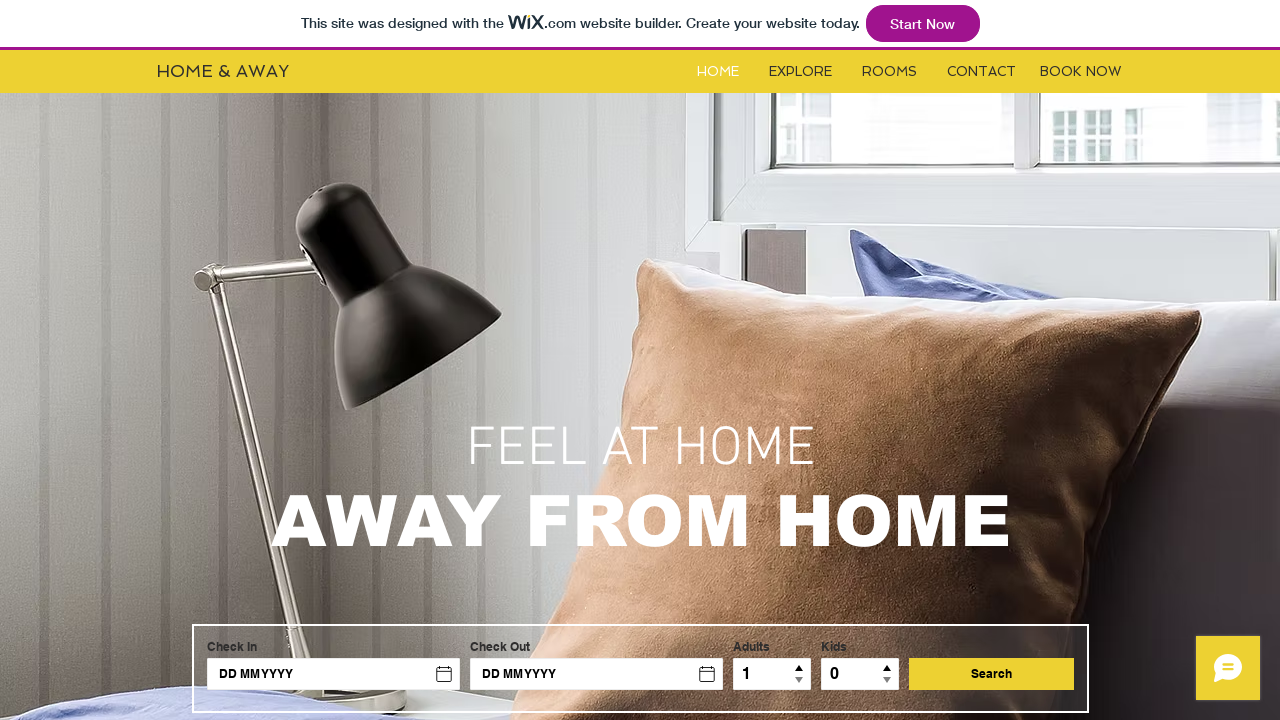

Hovered over the Explore button to trigger hover effect at (800, 72) on #i6kl732v1
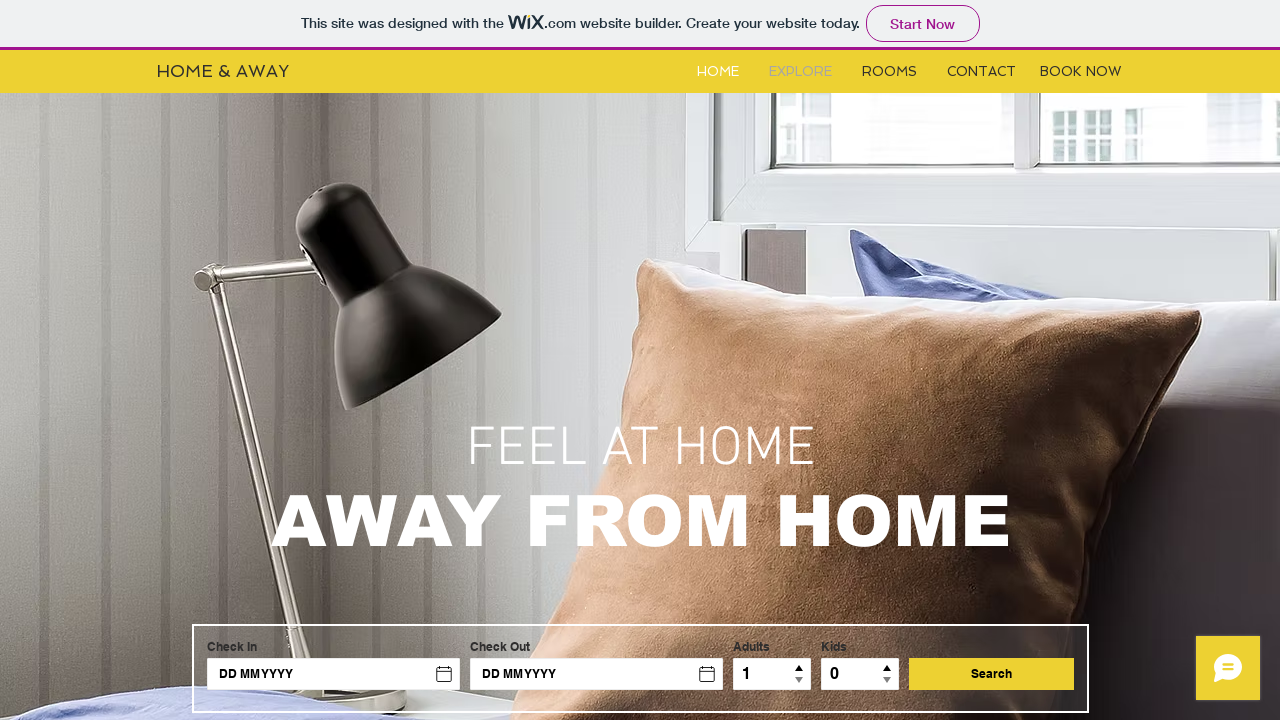

Waited 1 second for hover effect to complete
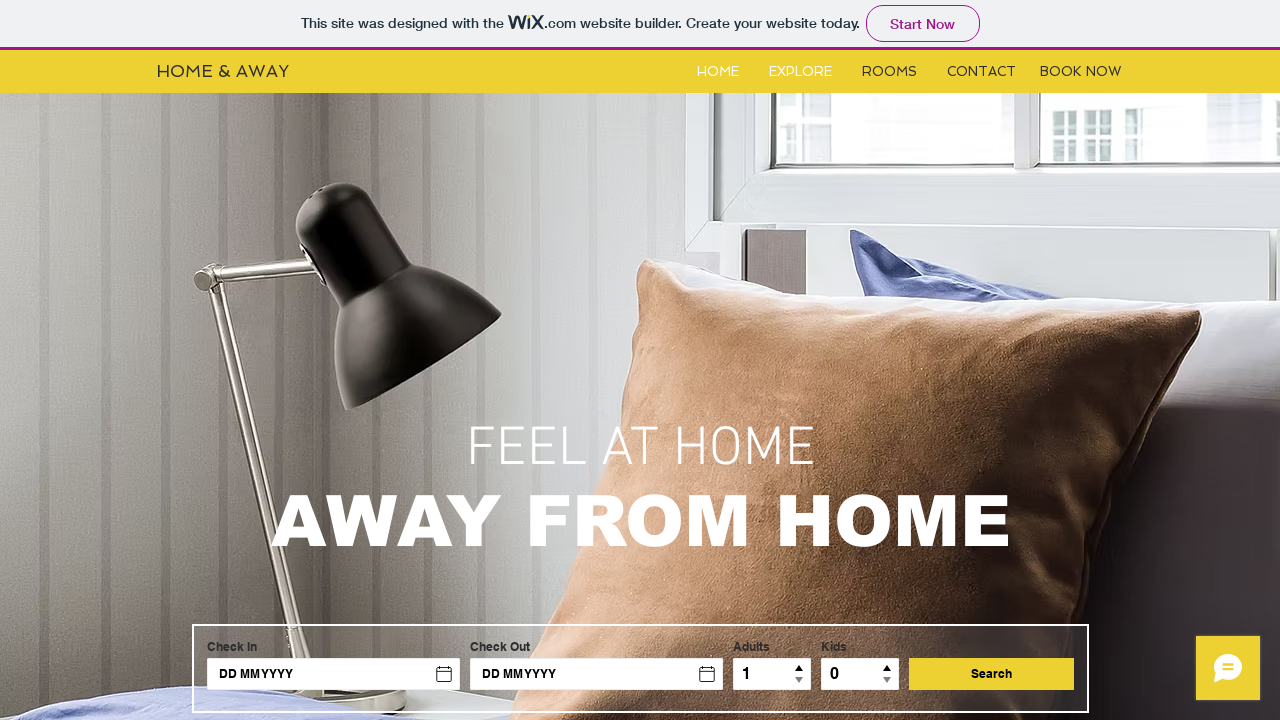

Clicked the Explore button at (800, 72) on #i6kl732v1
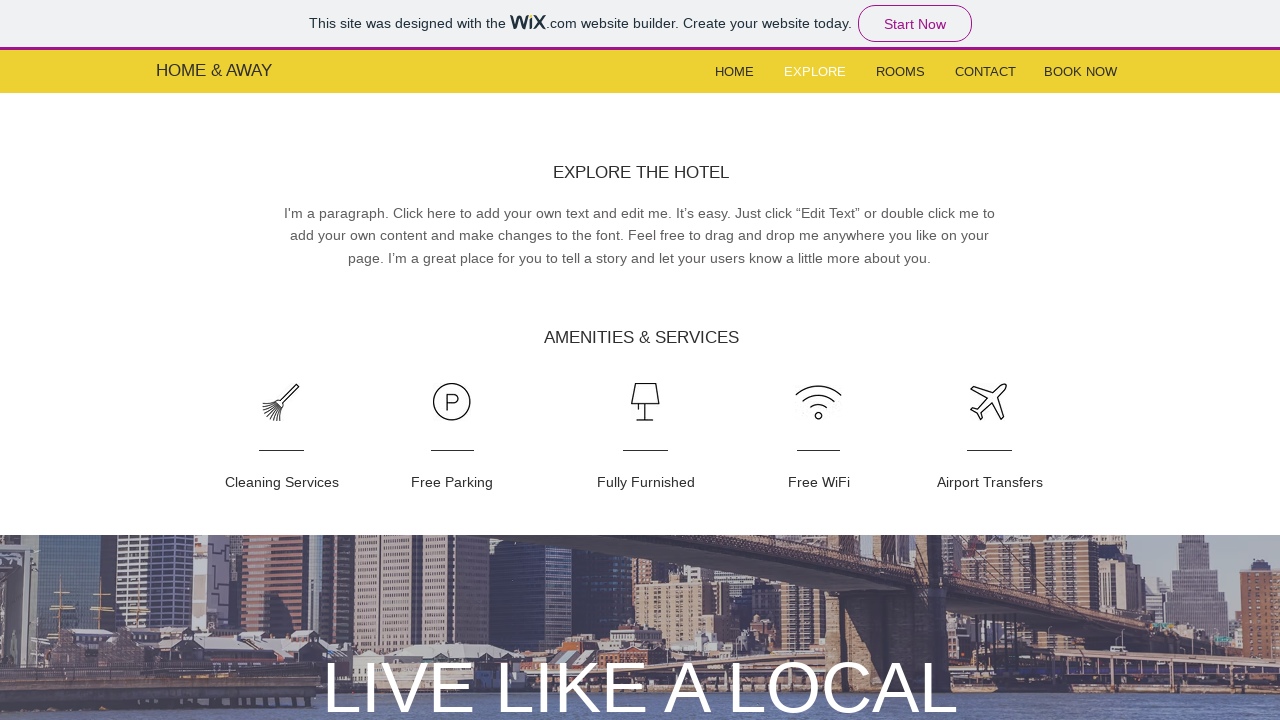

Navigation to explore page completed successfully
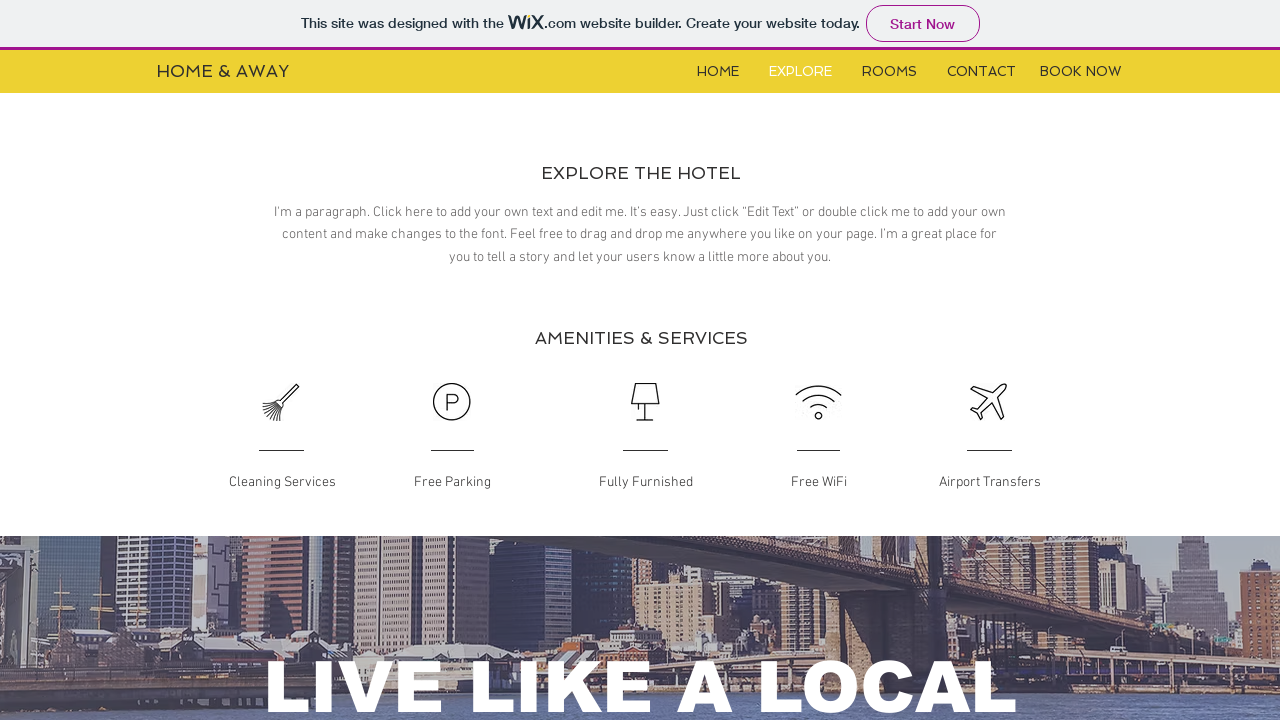

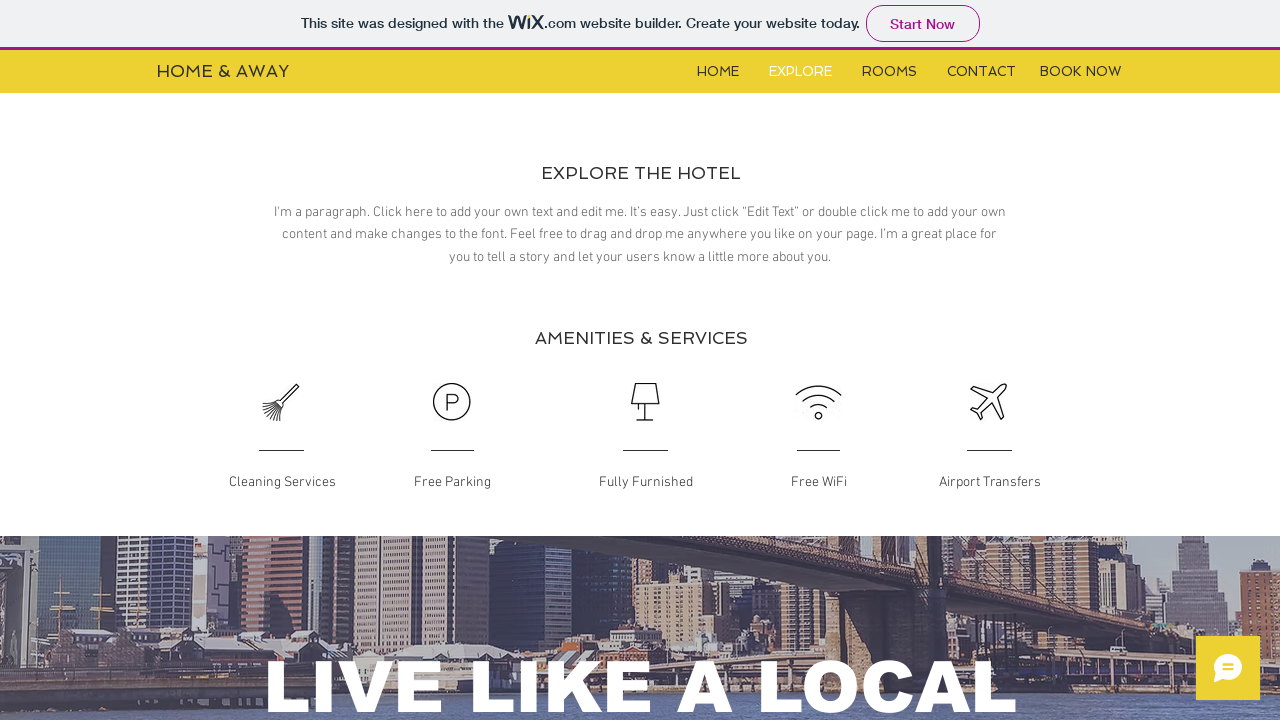